Completes a full purchase flow by adding product to cart, navigating to checkout, and filling in payment information

Starting URL: https://demoblaze.com/

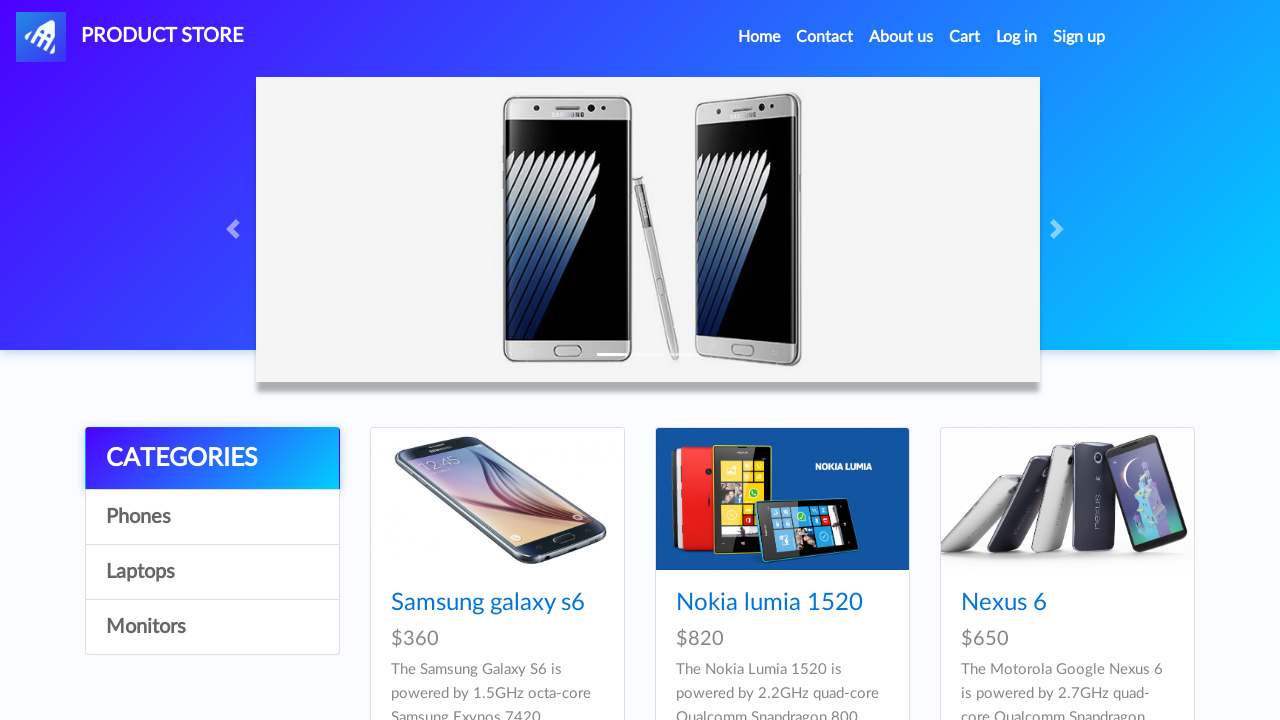

Clicked on first product at (497, 499) on xpath=//div[@id='tbodyid']/div/div/a/img
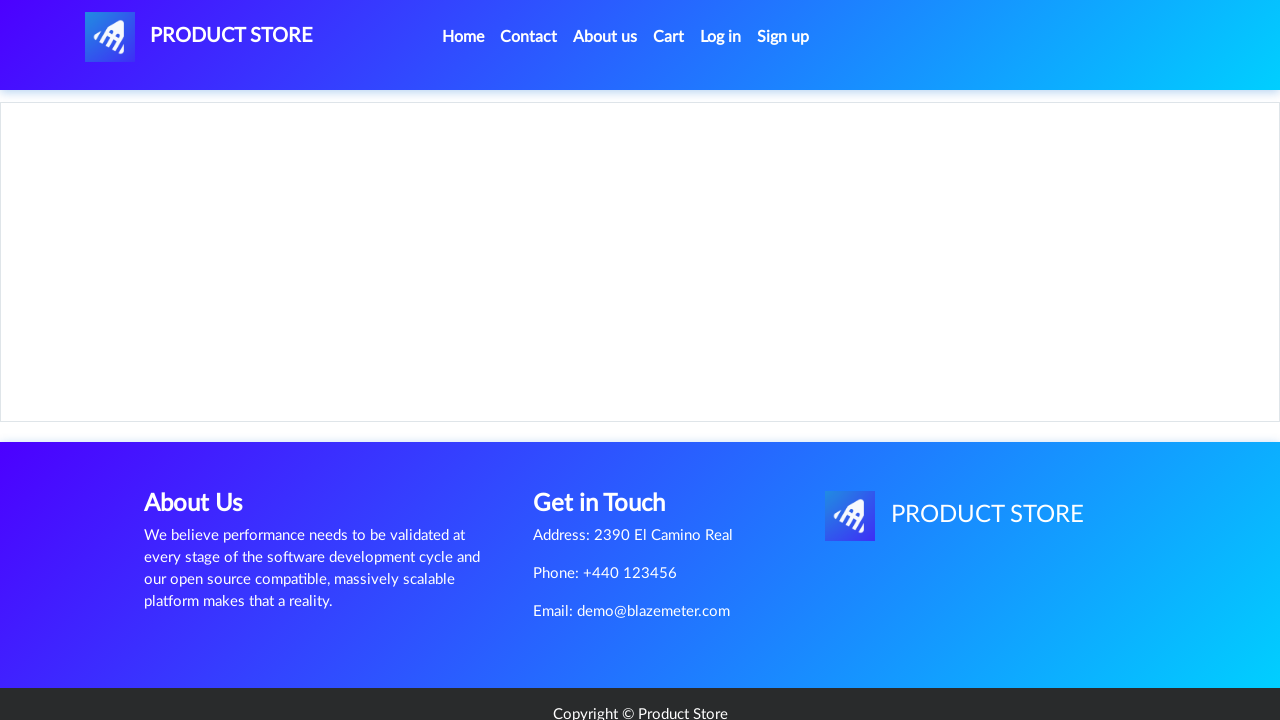

Add to cart button appeared
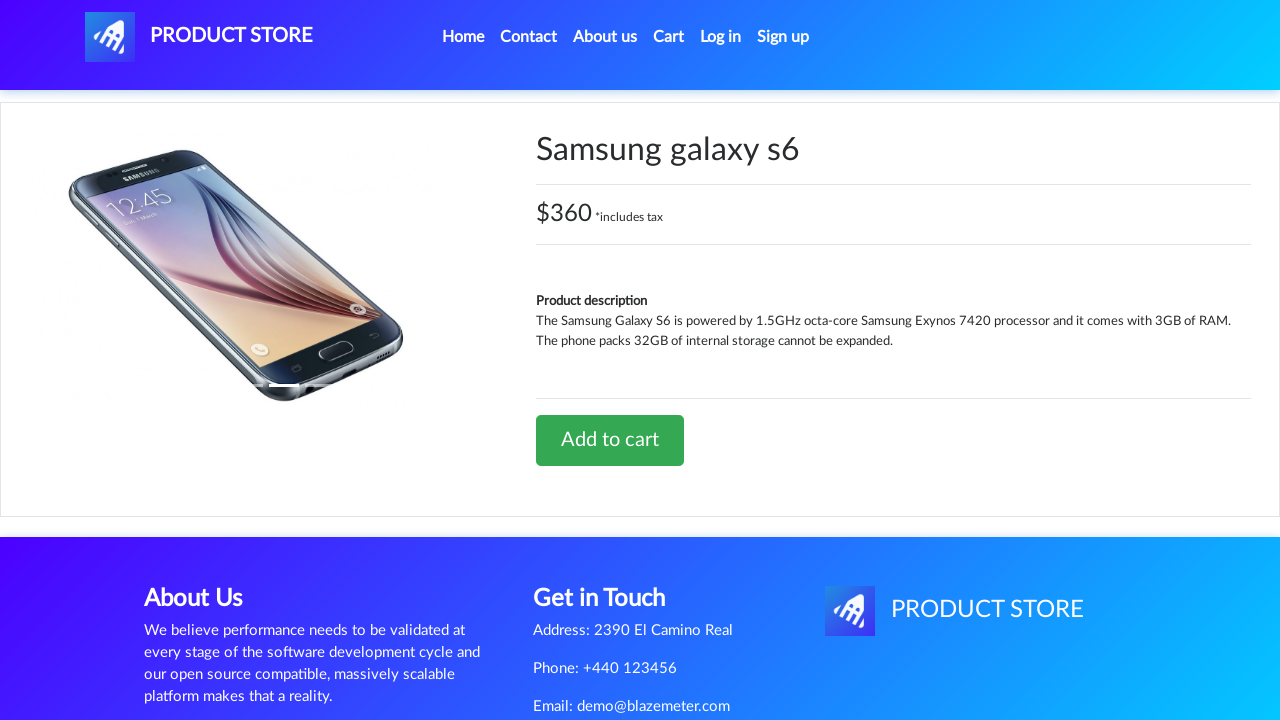

Clicked Add to cart button at (610, 440) on xpath=//a[contains(text(),'Add to cart')]
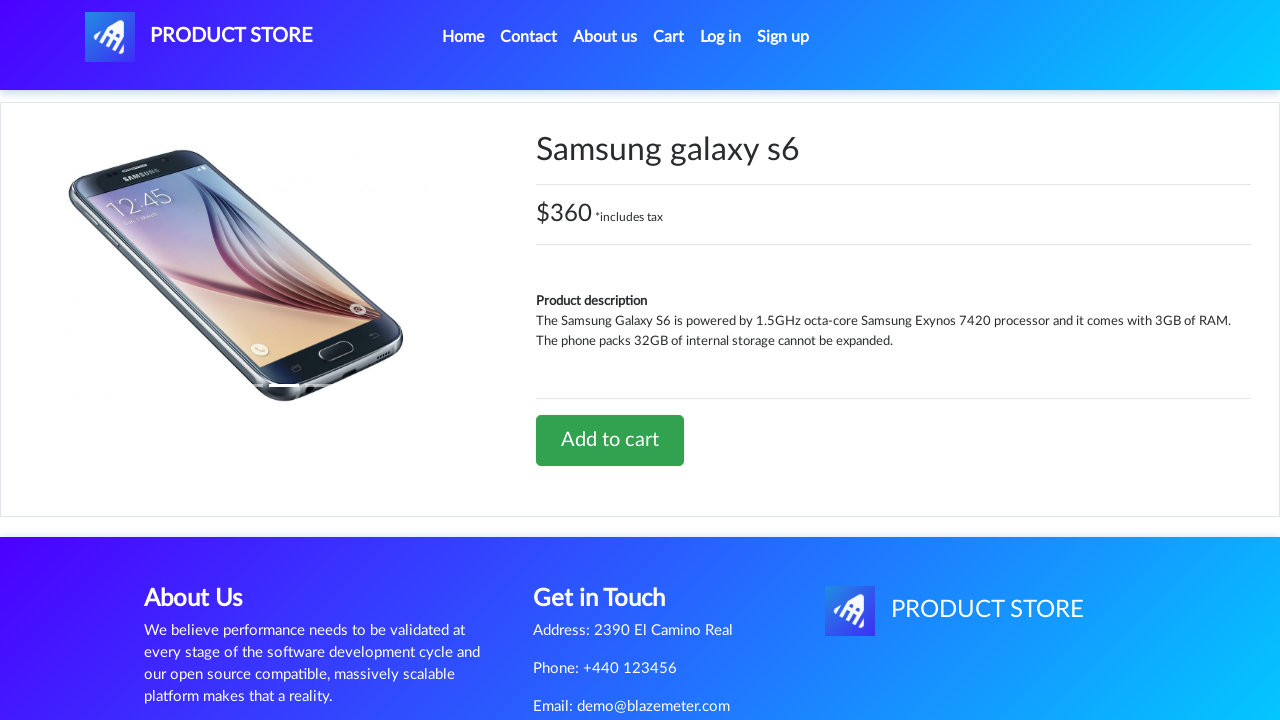

Set up dialog handler to accept alerts
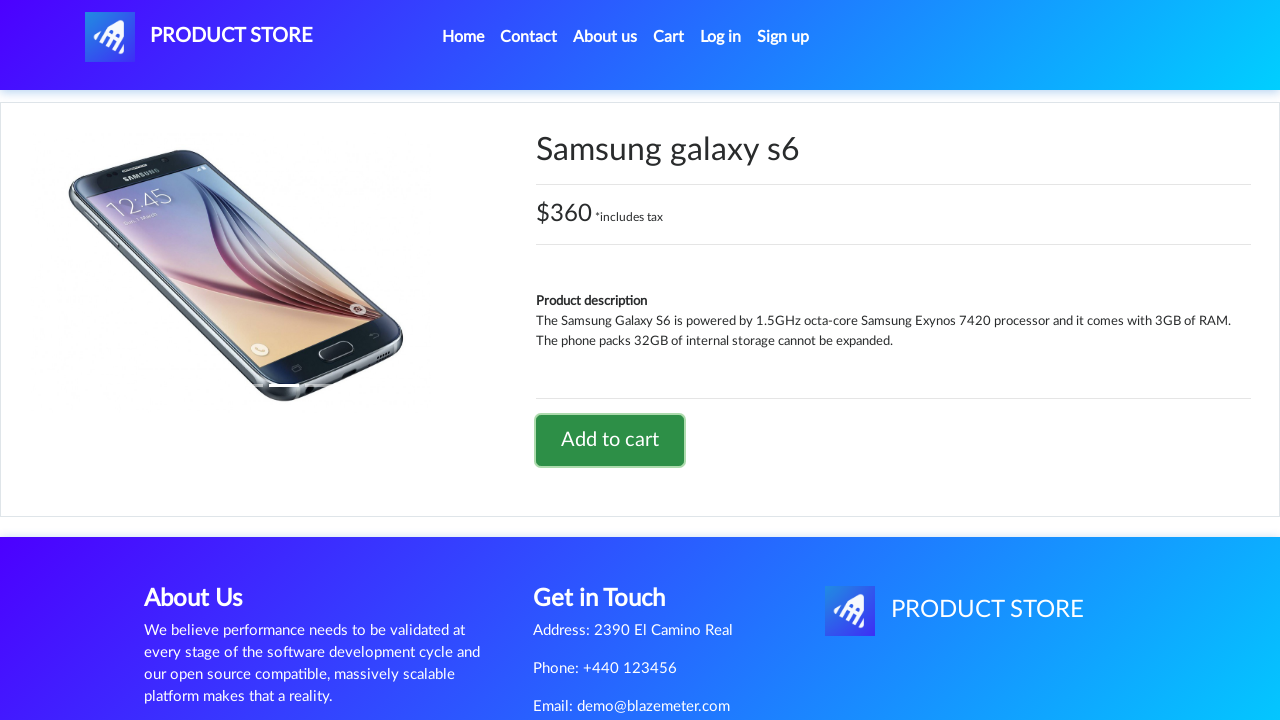

Clicked on cart button to view cart at (669, 37) on #cartur
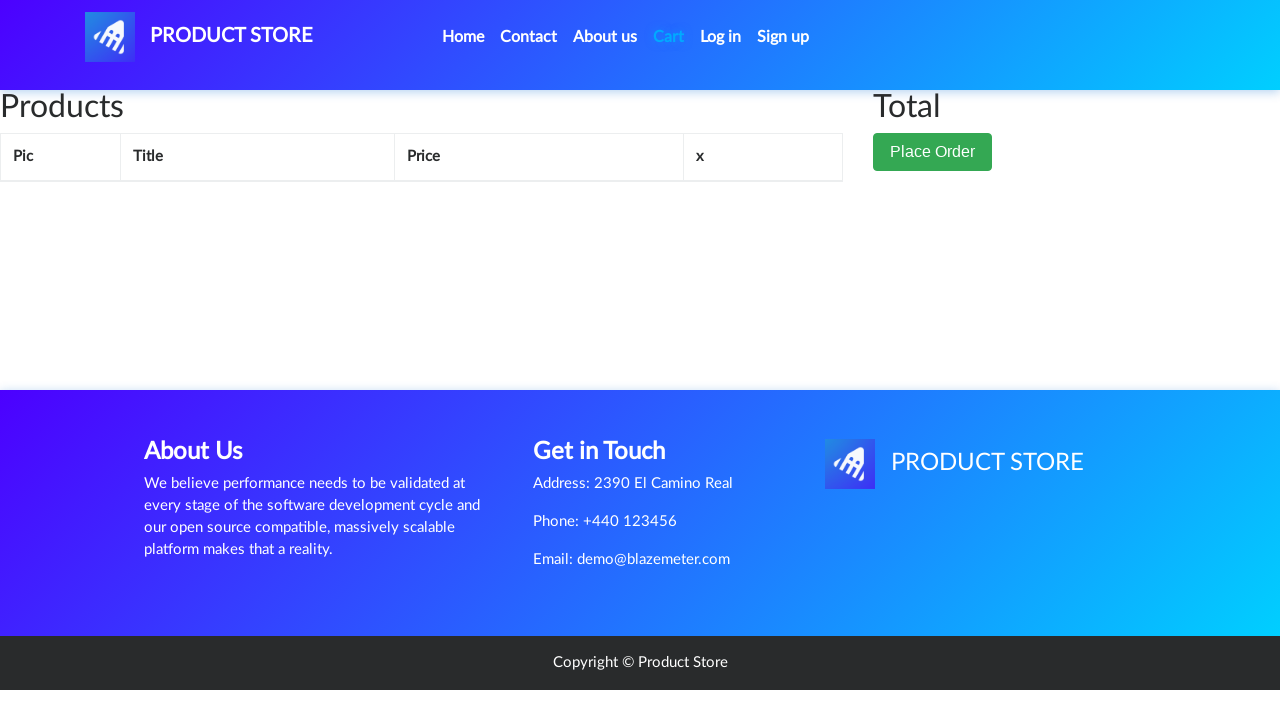

Place order button loaded
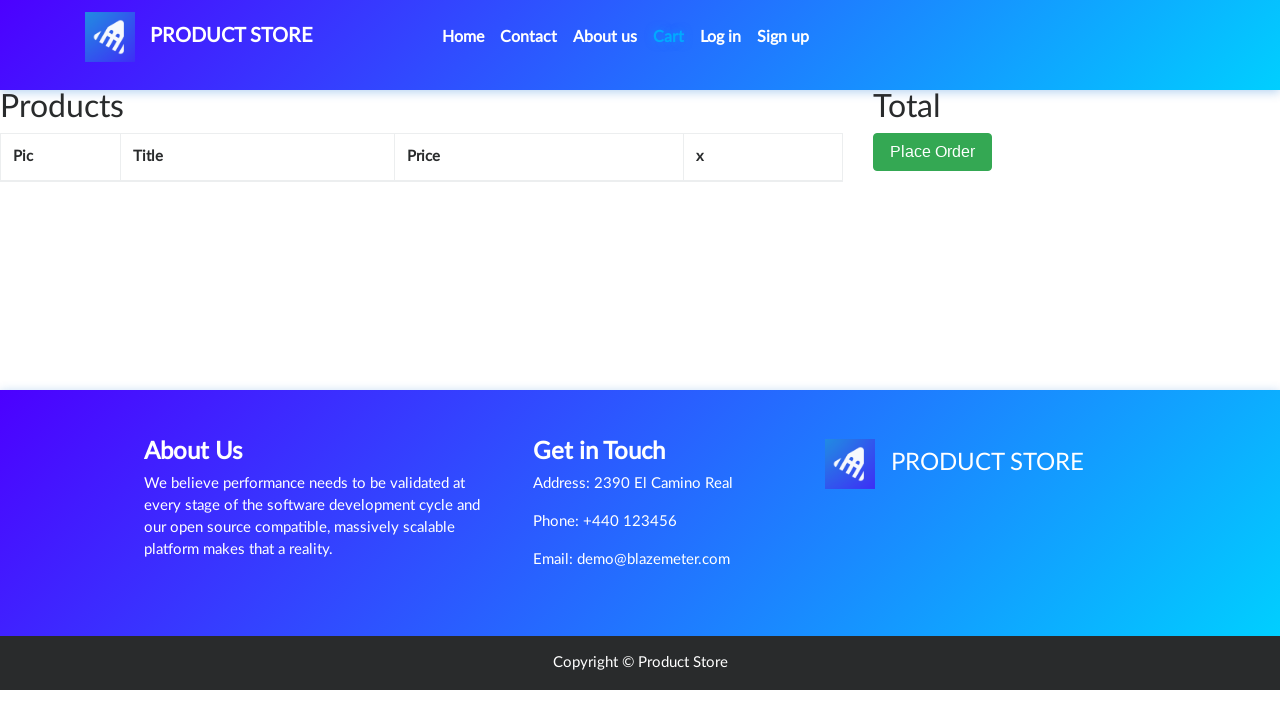

Clicked Place order button at (933, 152) on xpath=//div[@id='page-wrapper']/div/div[2]/button
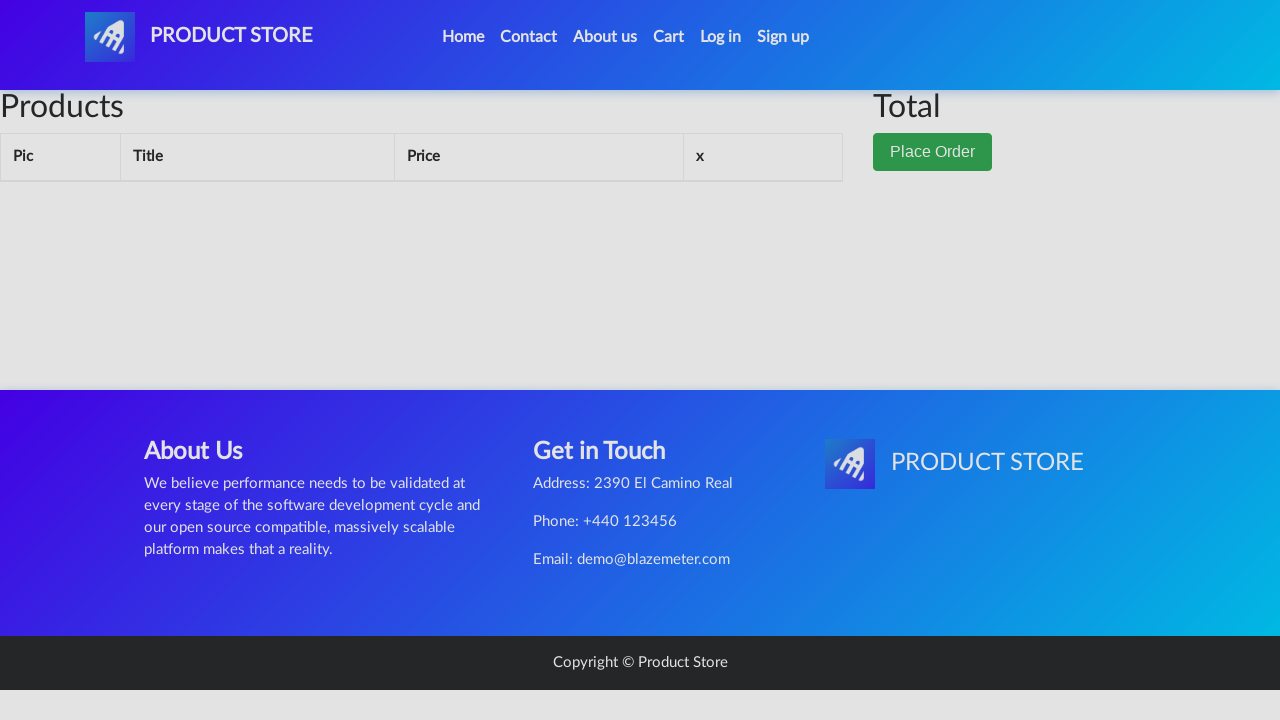

Filled name field with 'John Smith' on #name
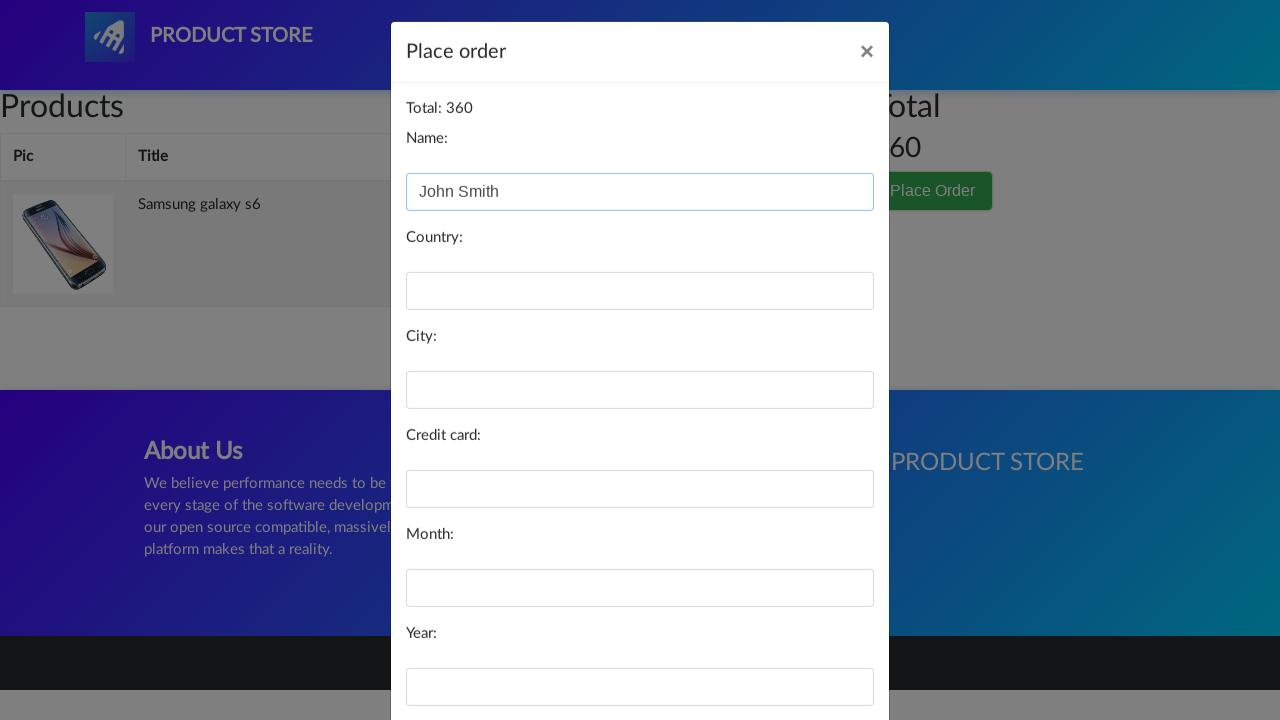

Filled country field with 'United States' on #country
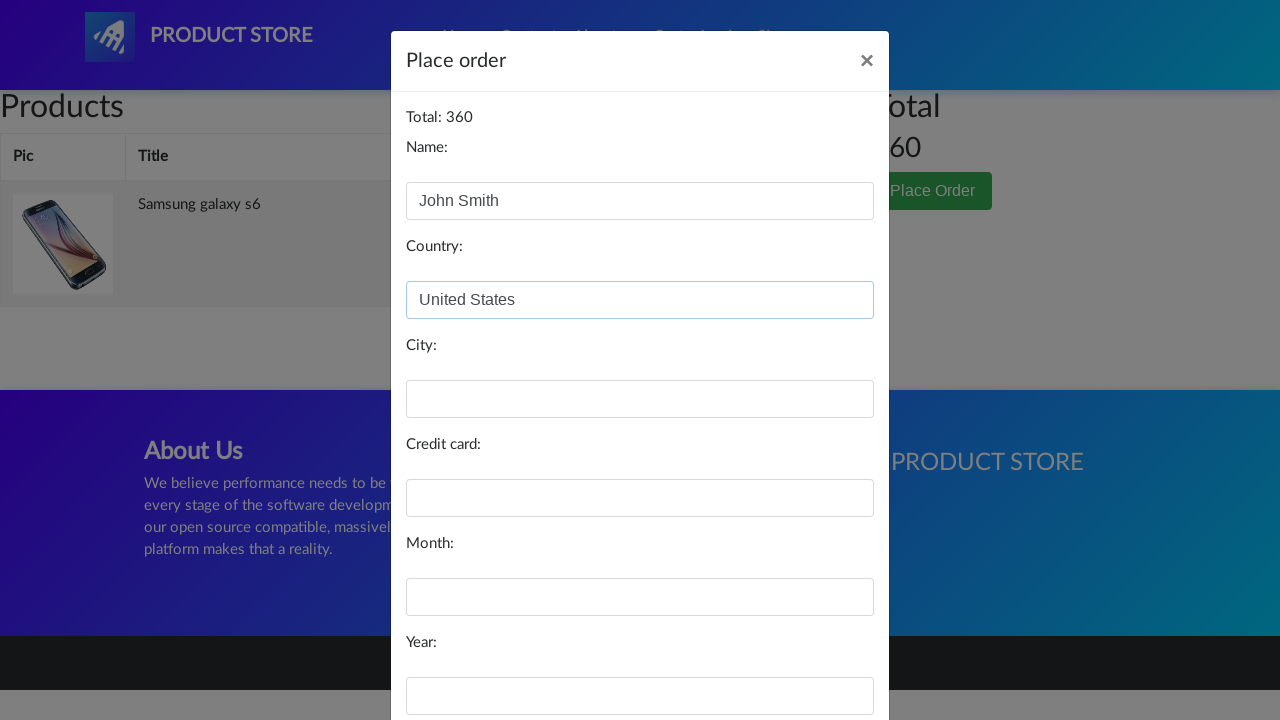

Filled city field with 'New York' on #city
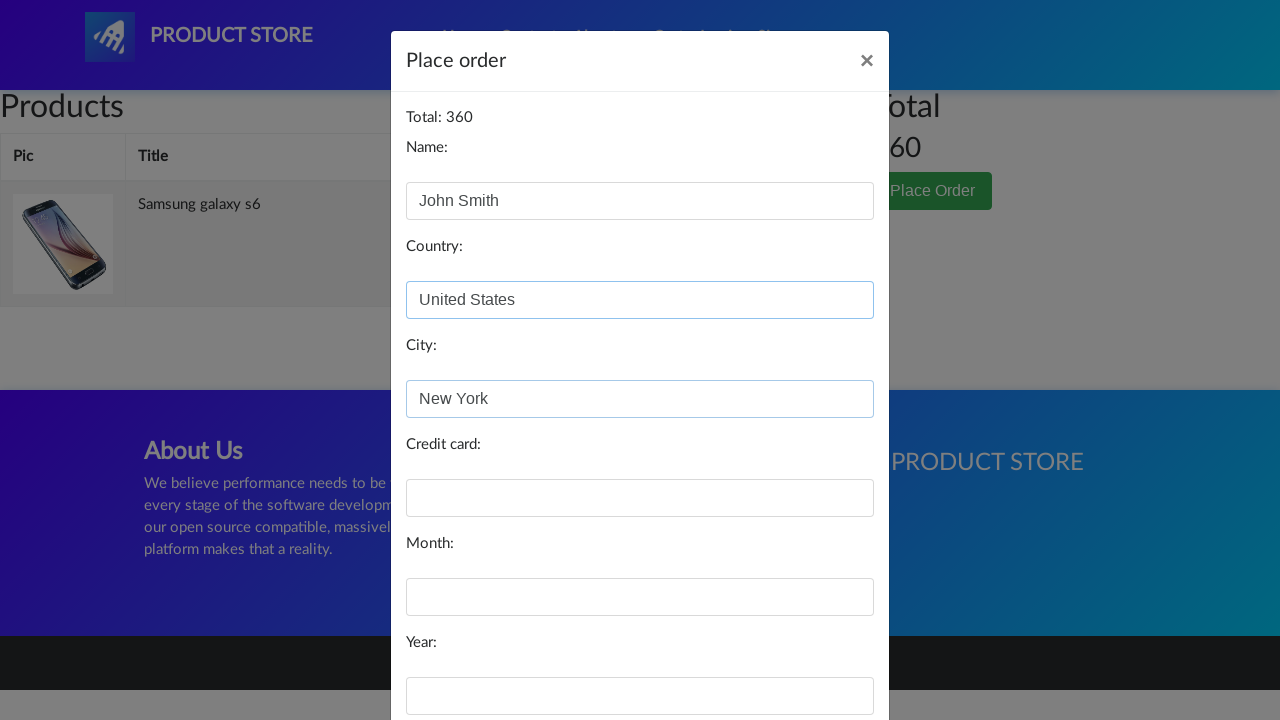

Filled credit card field with payment information on #card
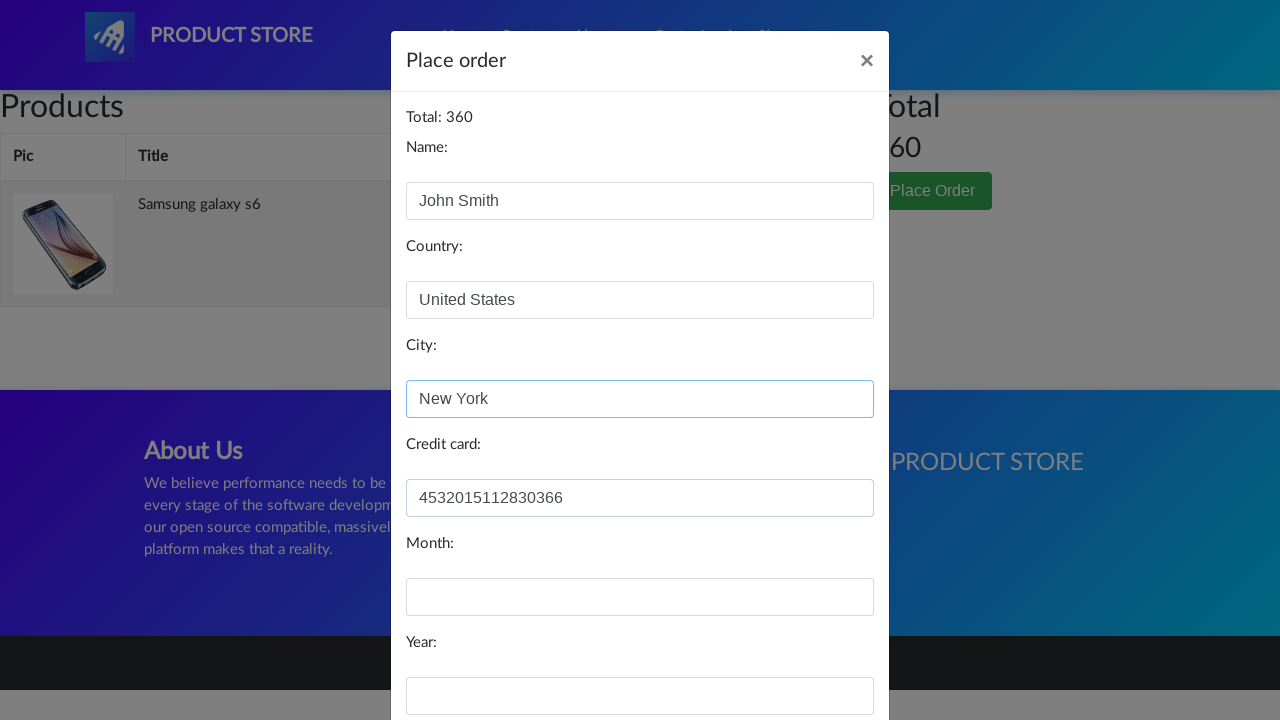

Filled month field with 'December' on #month
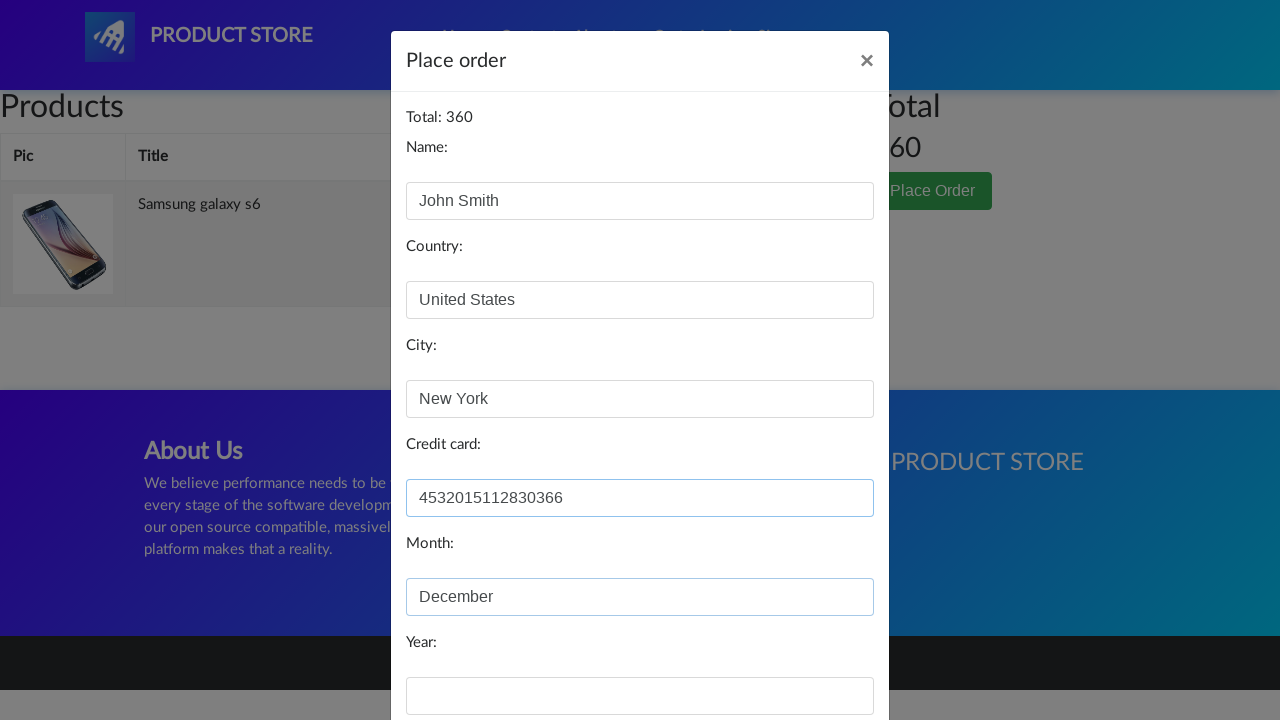

Filled year field with '2025' on #year
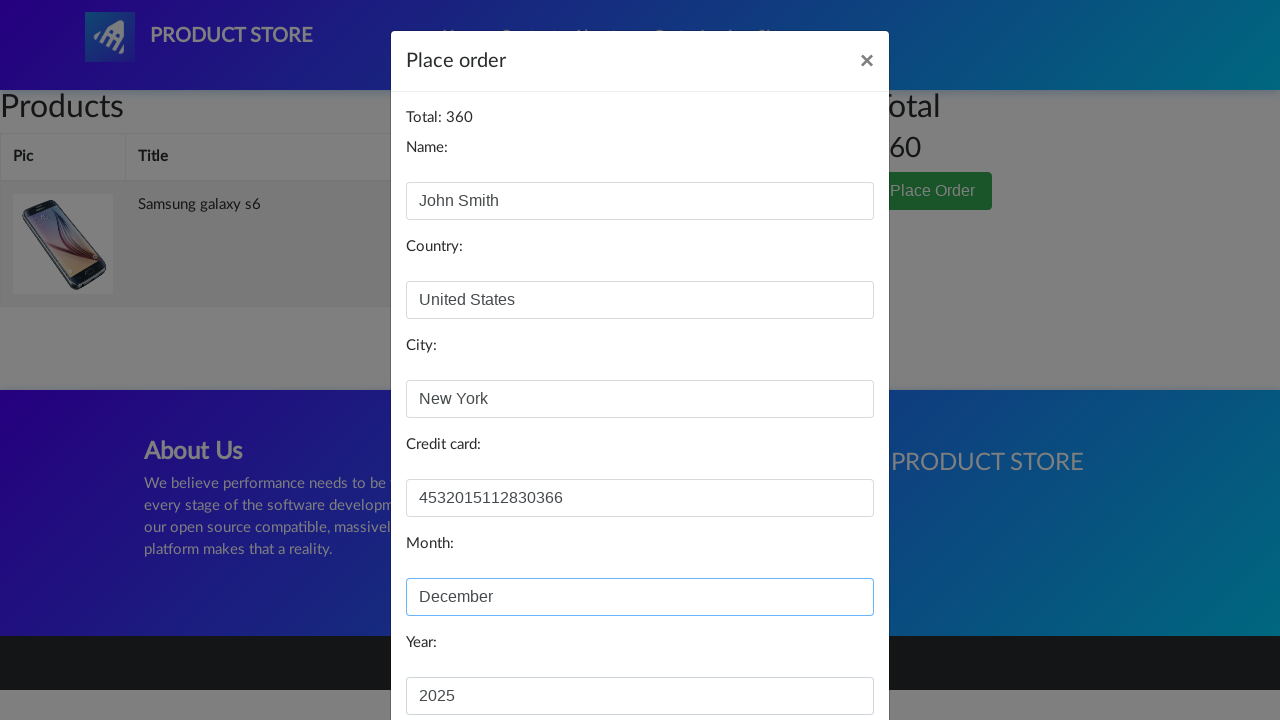

Clicked submit button to complete purchase at (823, 655) on (//button[@type='button'])[9]
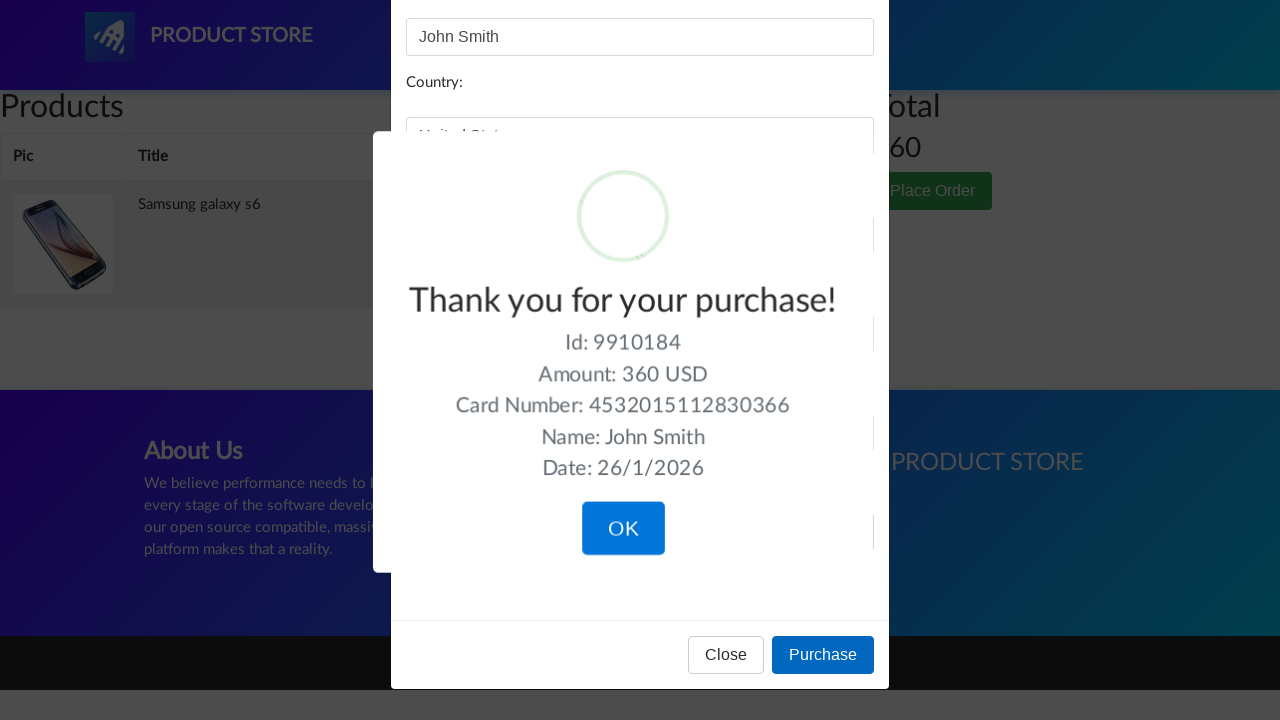

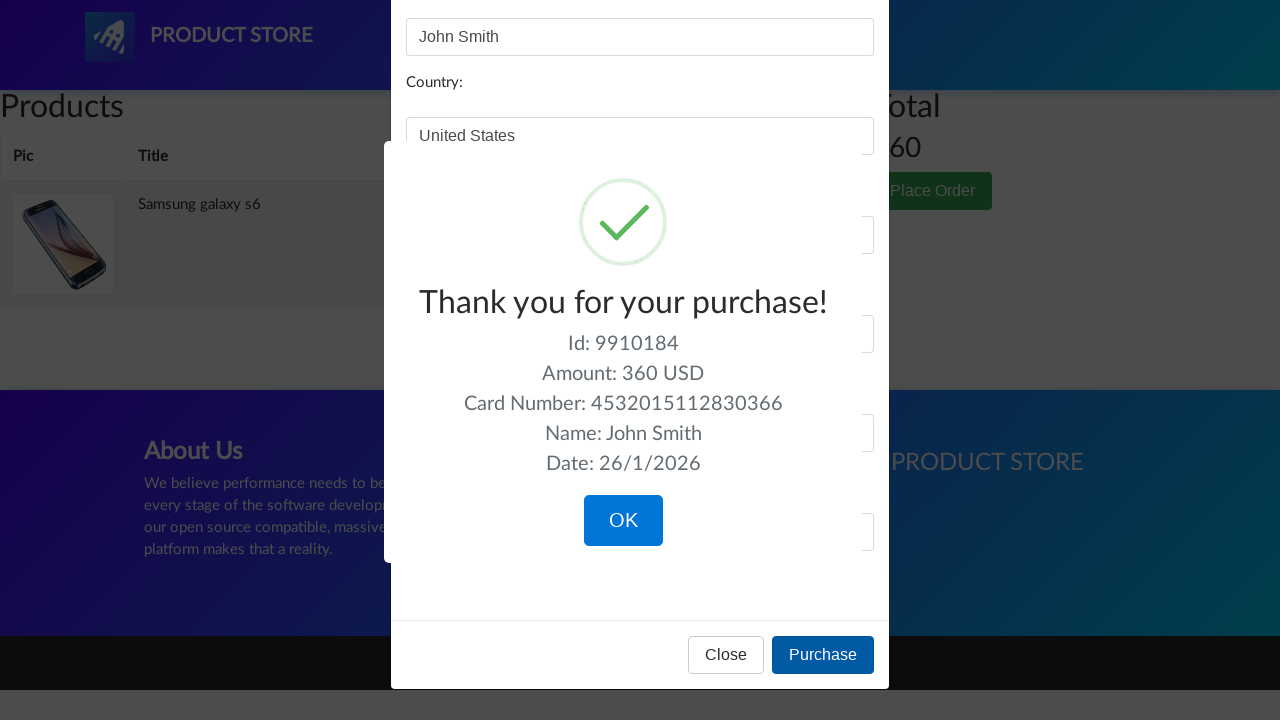